Navigates to an online clock website and verifies that date and time elements are displayed

Starting URL: https://onlinealarmkur.com/world/zh-tw/

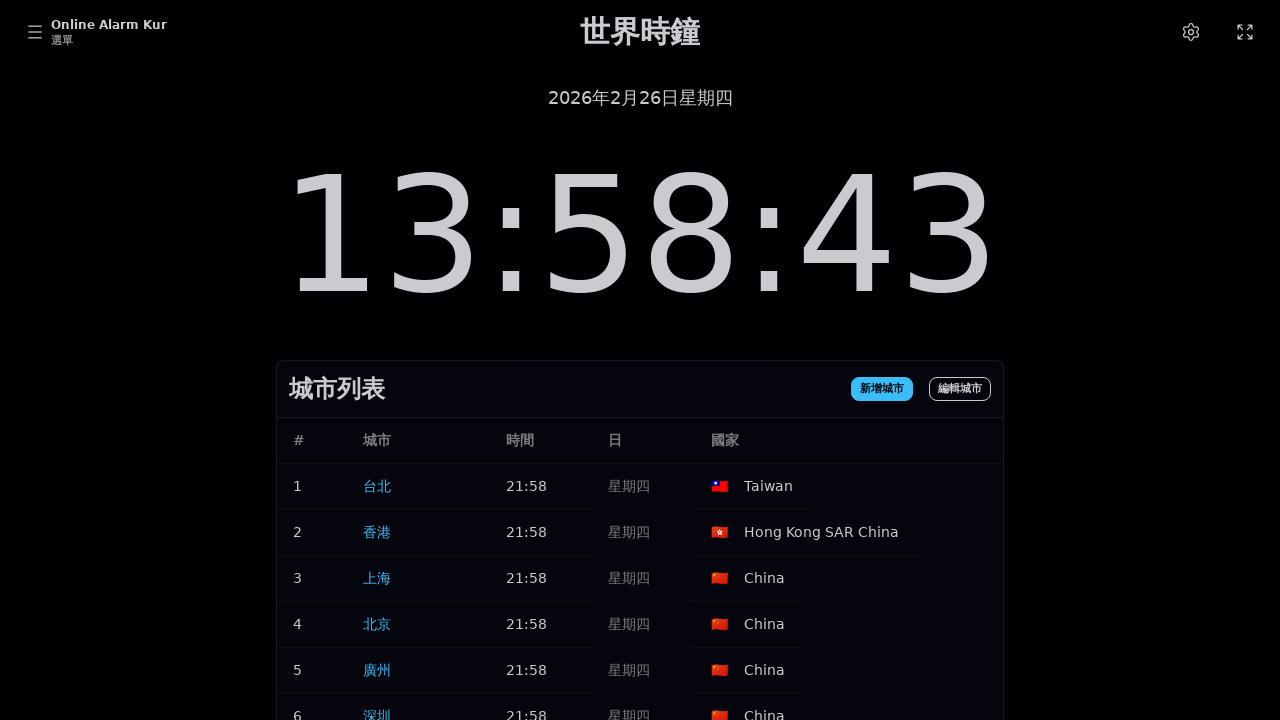

Navigated to online clock website
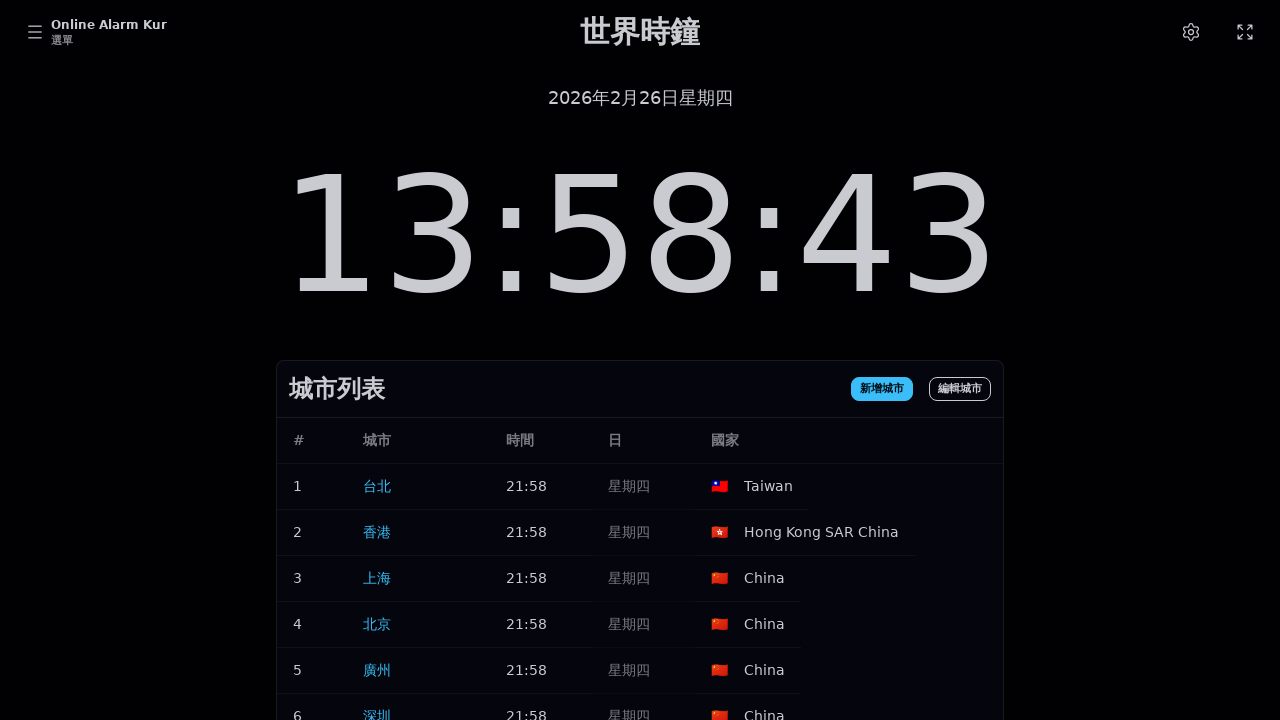

Date element selector loaded
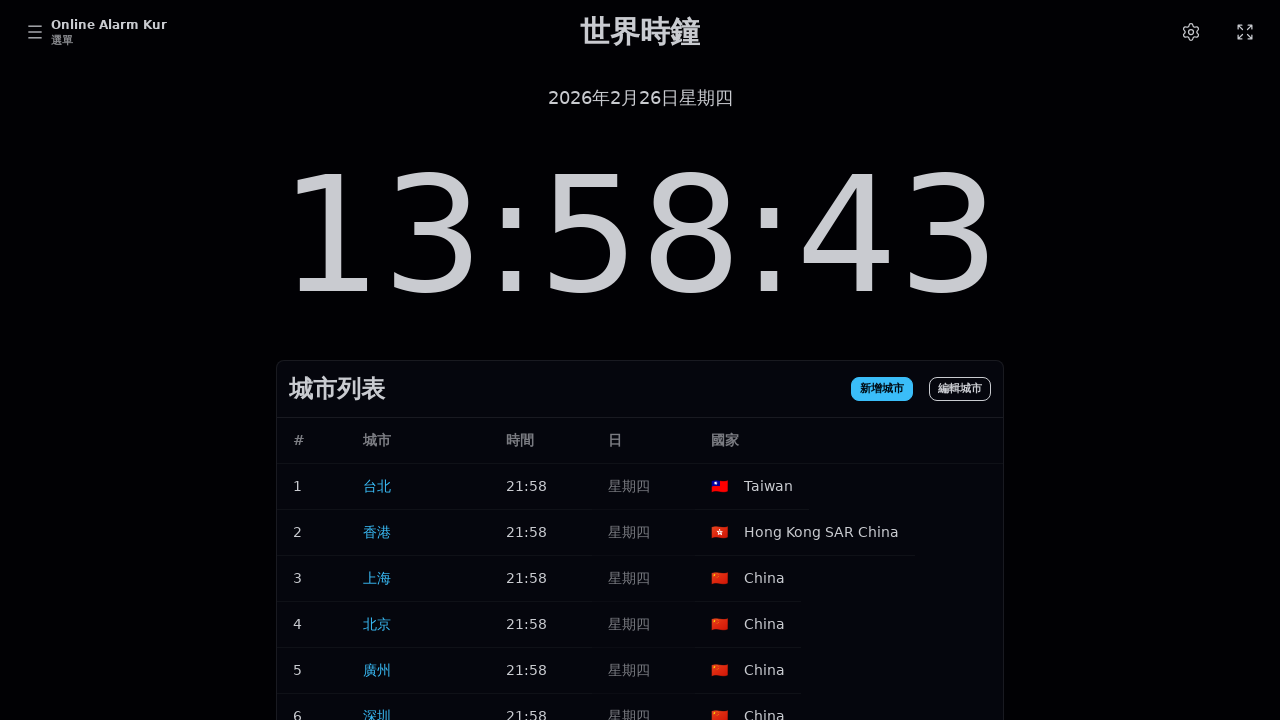

Clock element selector loaded
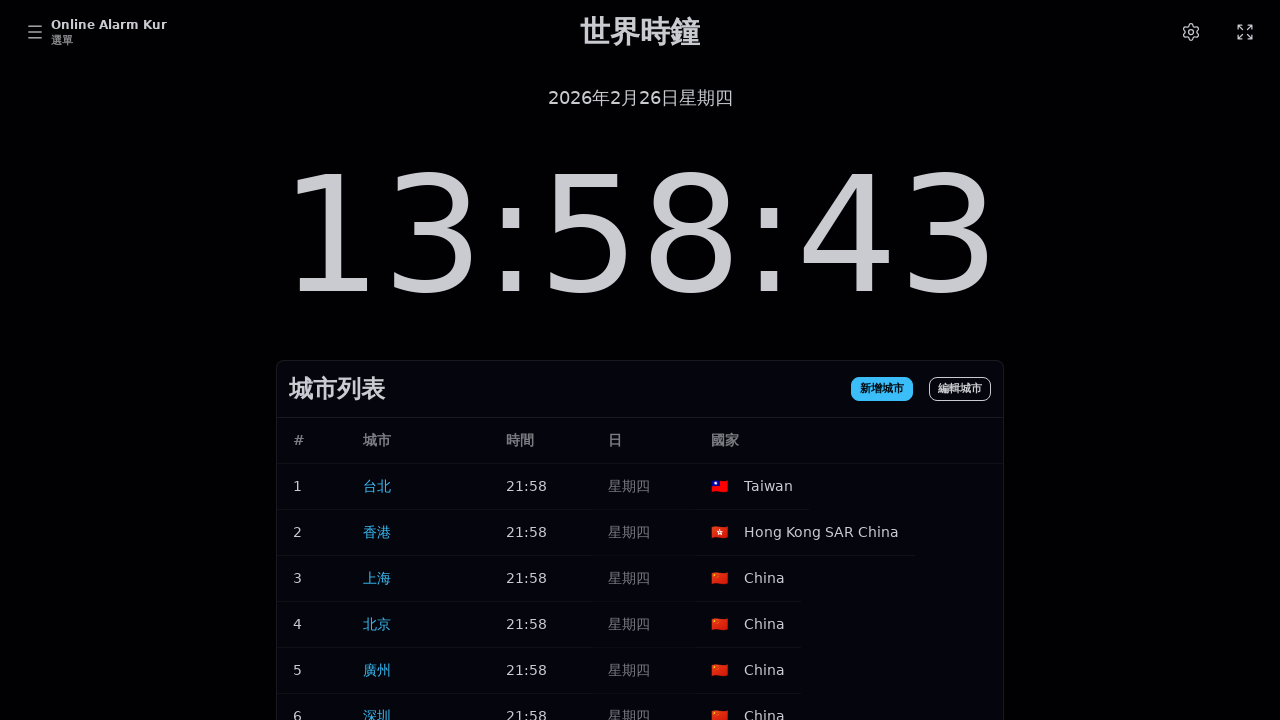

Located date element
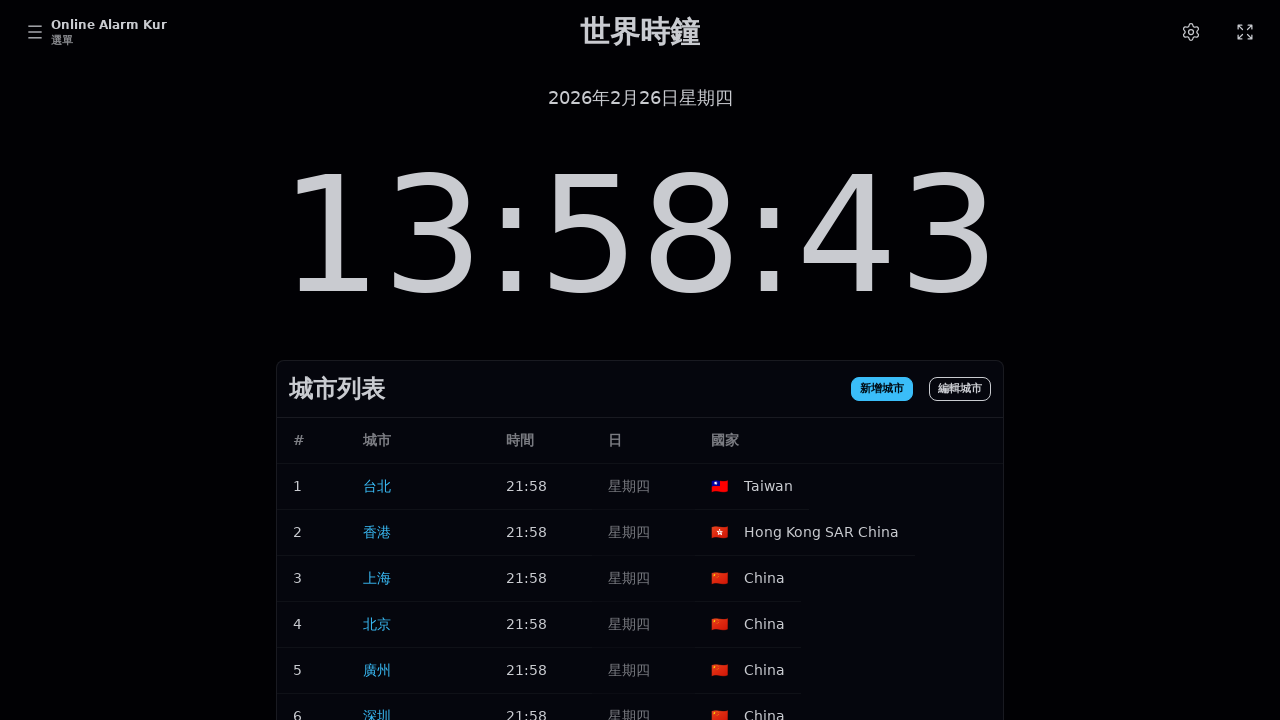

Located time element
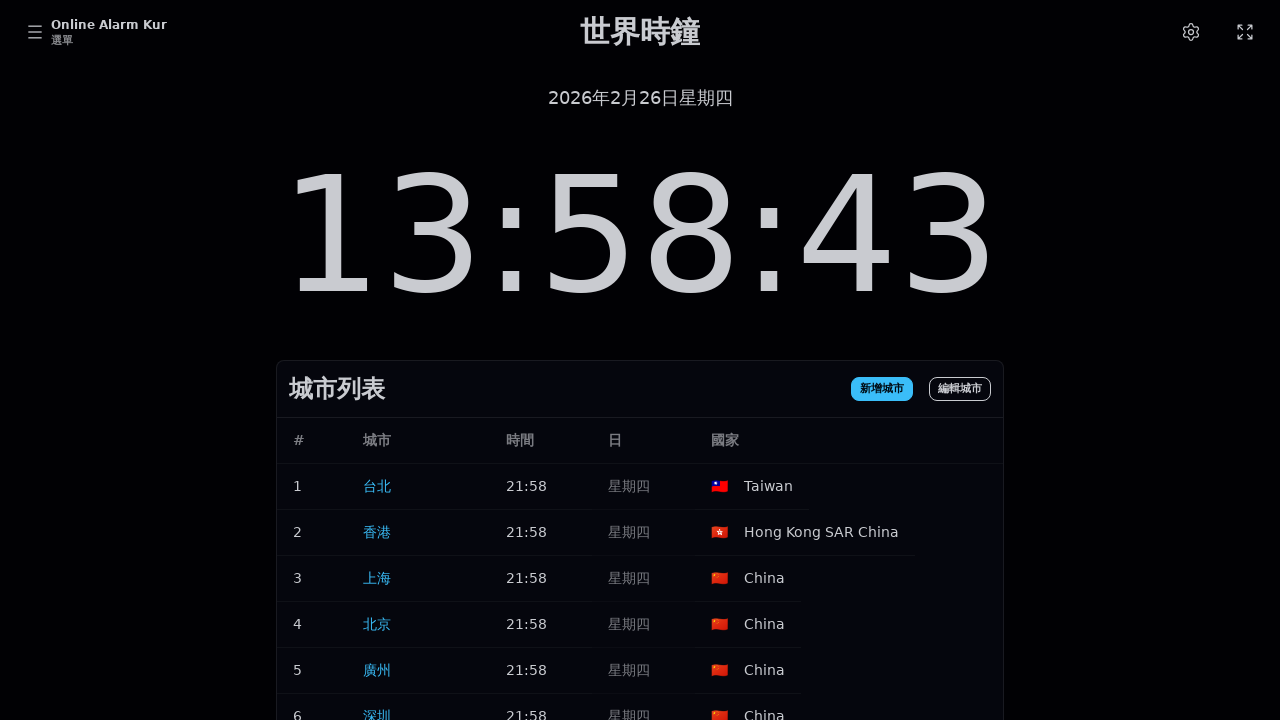

Date element is now visible
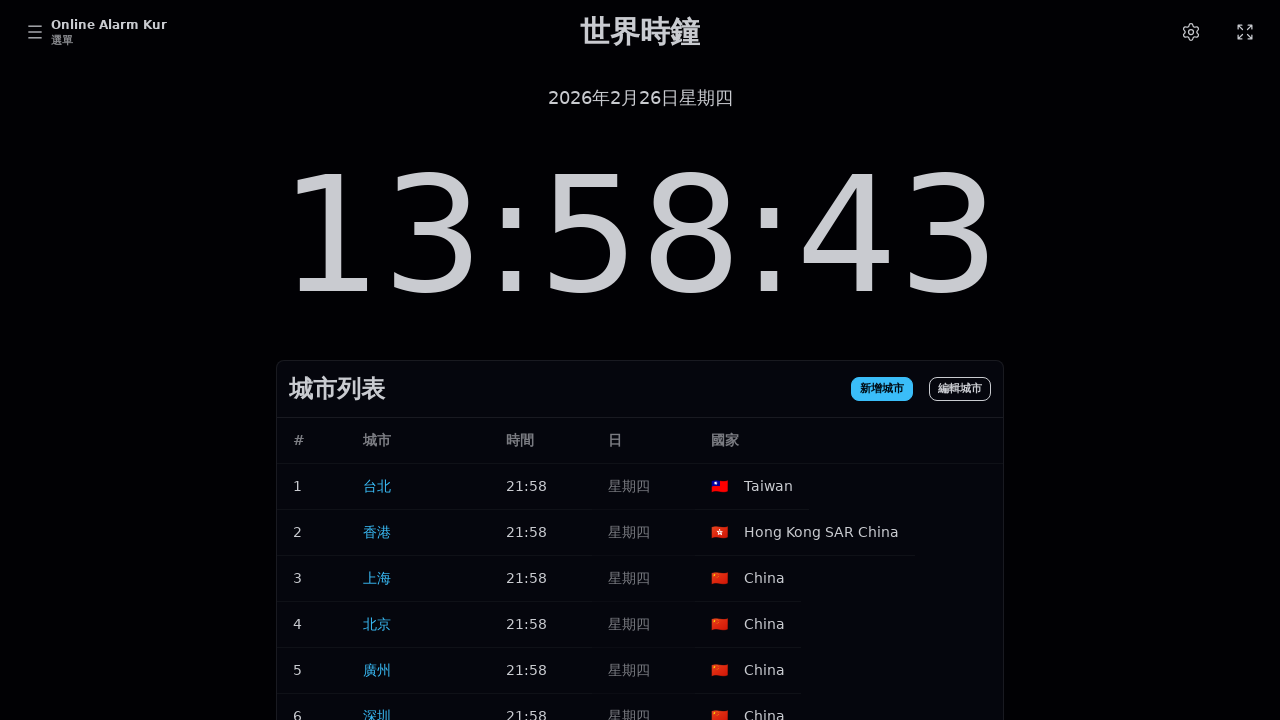

Time element is now visible
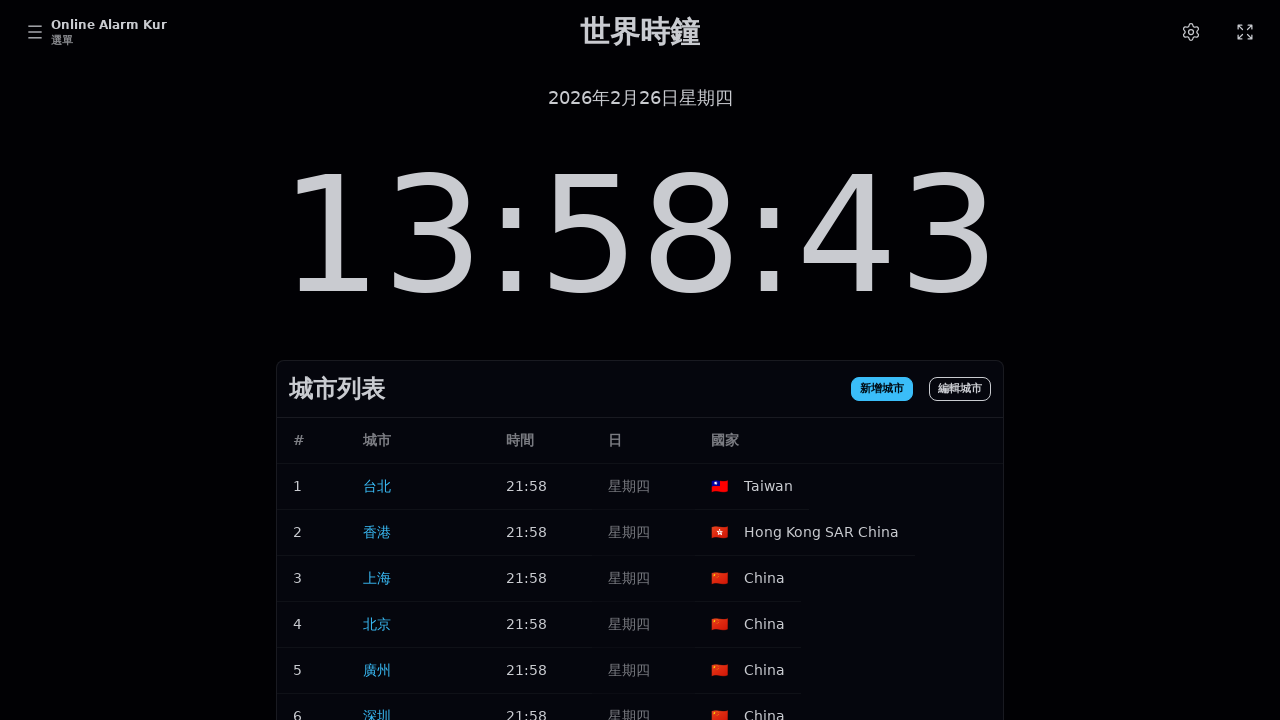

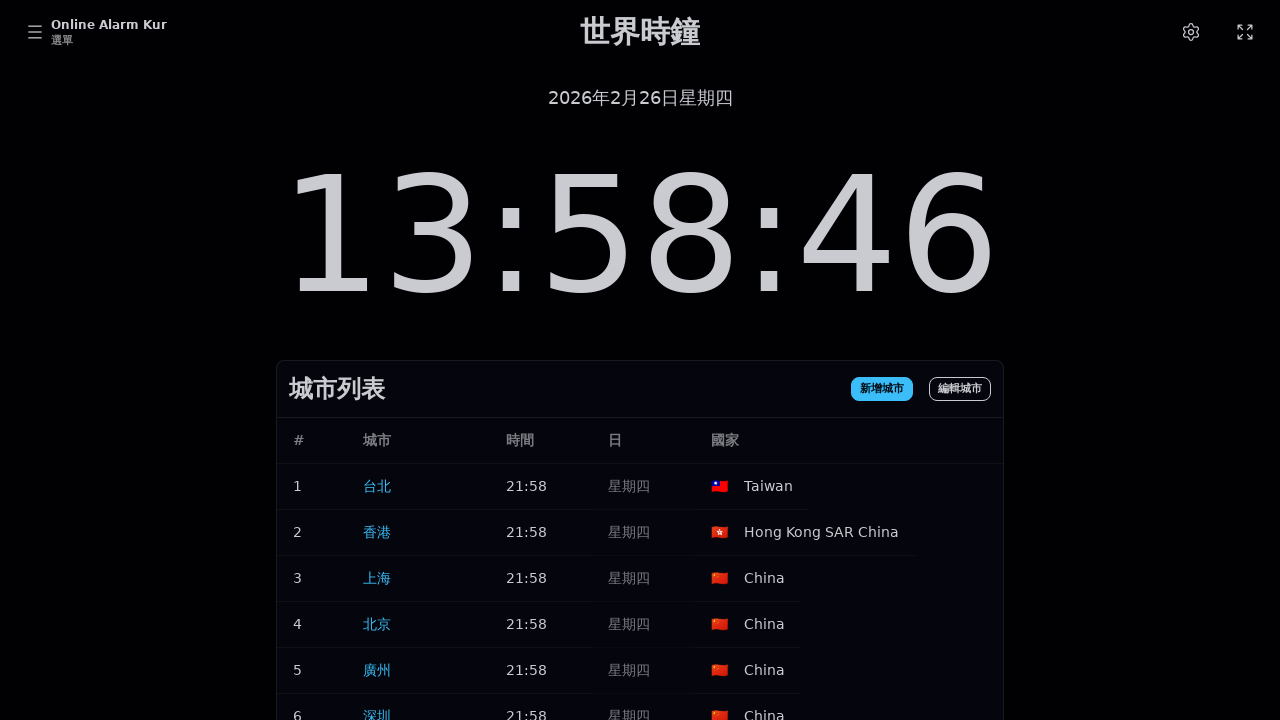